Tests dynamic loading functionality by clicking the Start button and verifying that "Hello World!" text appears after loading completes

Starting URL: https://the-internet.herokuapp.com/dynamic_loading/1

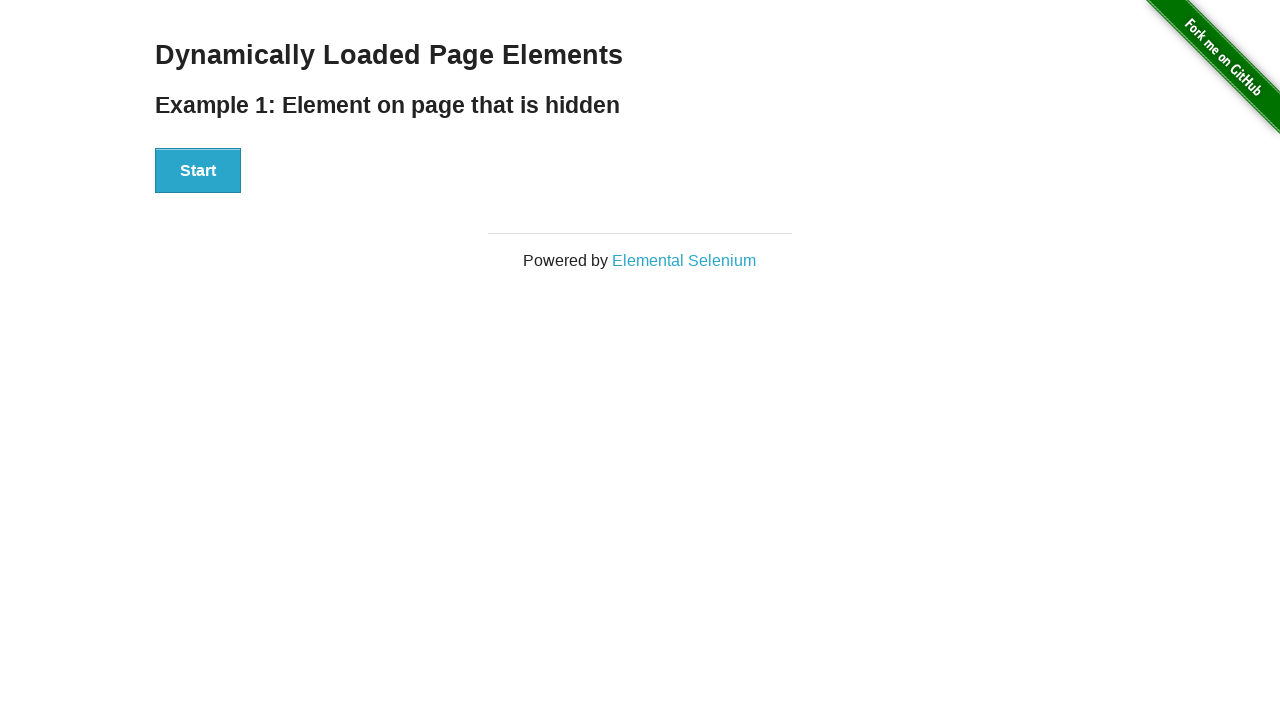

Clicked the Start button to initiate dynamic loading at (198, 171) on xpath=//div[@id='start']/button
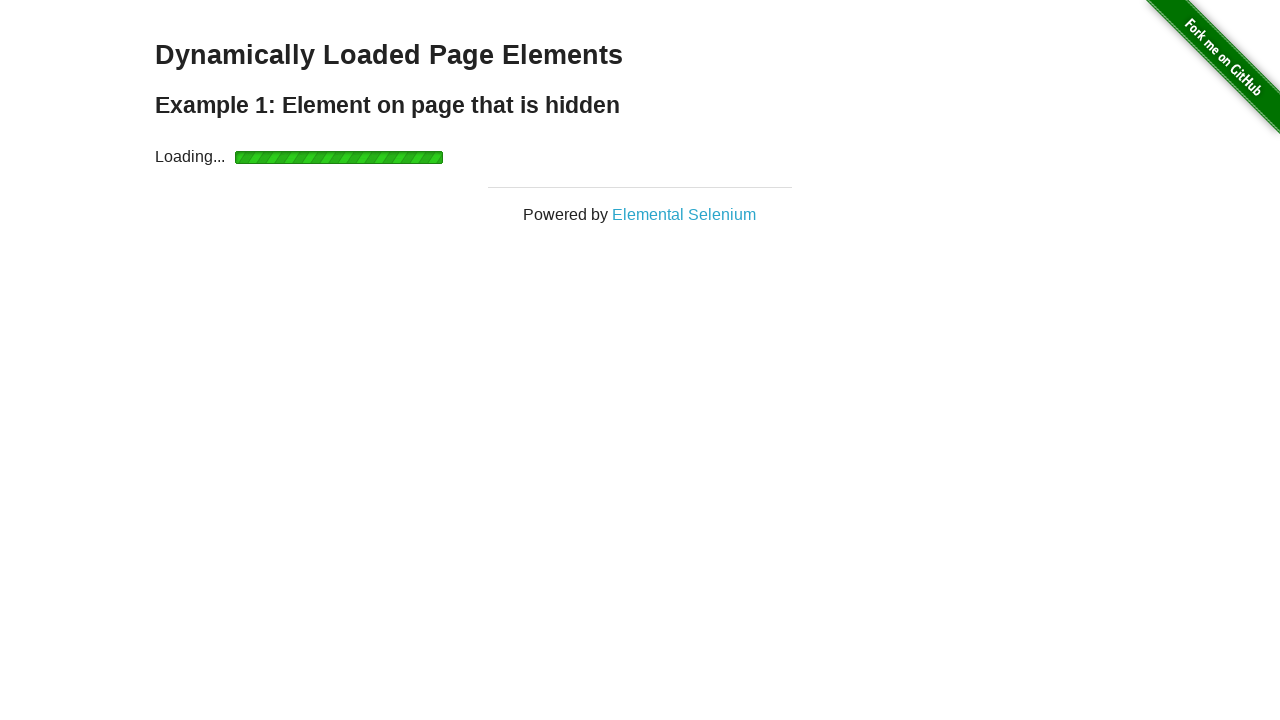

Waited for 'Hello World!' text to appear after loading completes
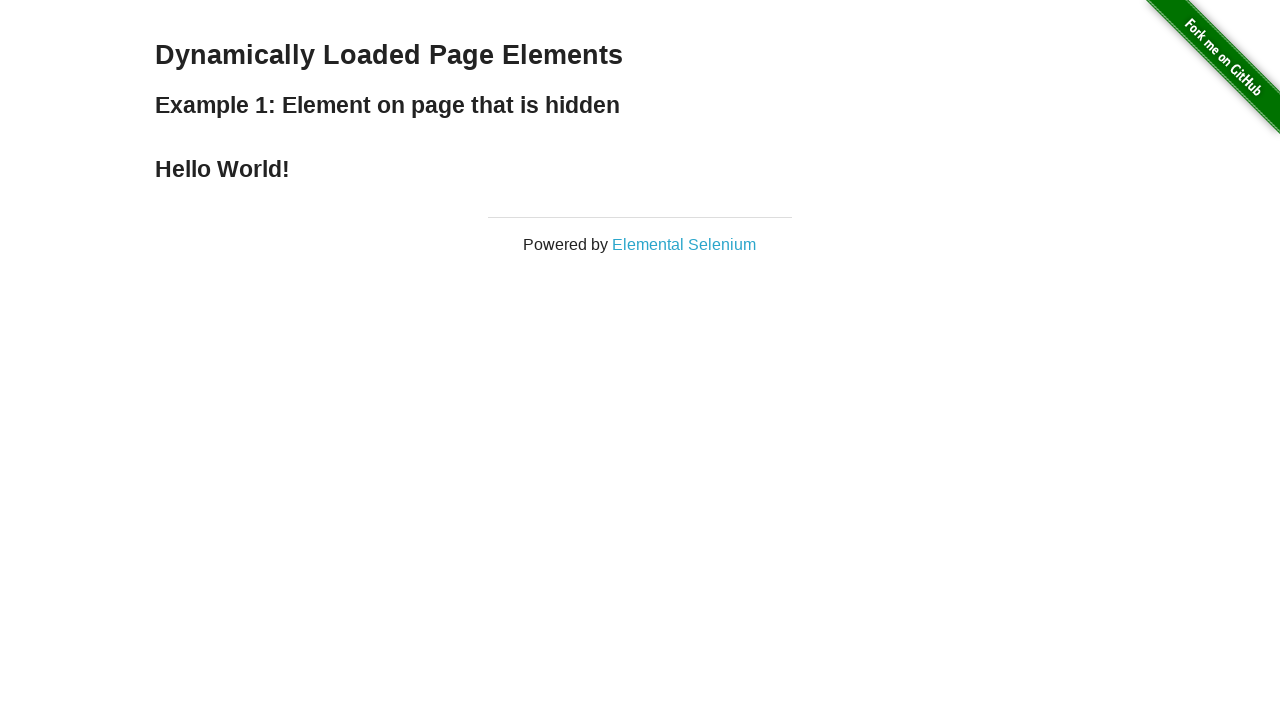

Verified that 'Hello World!' element is visible
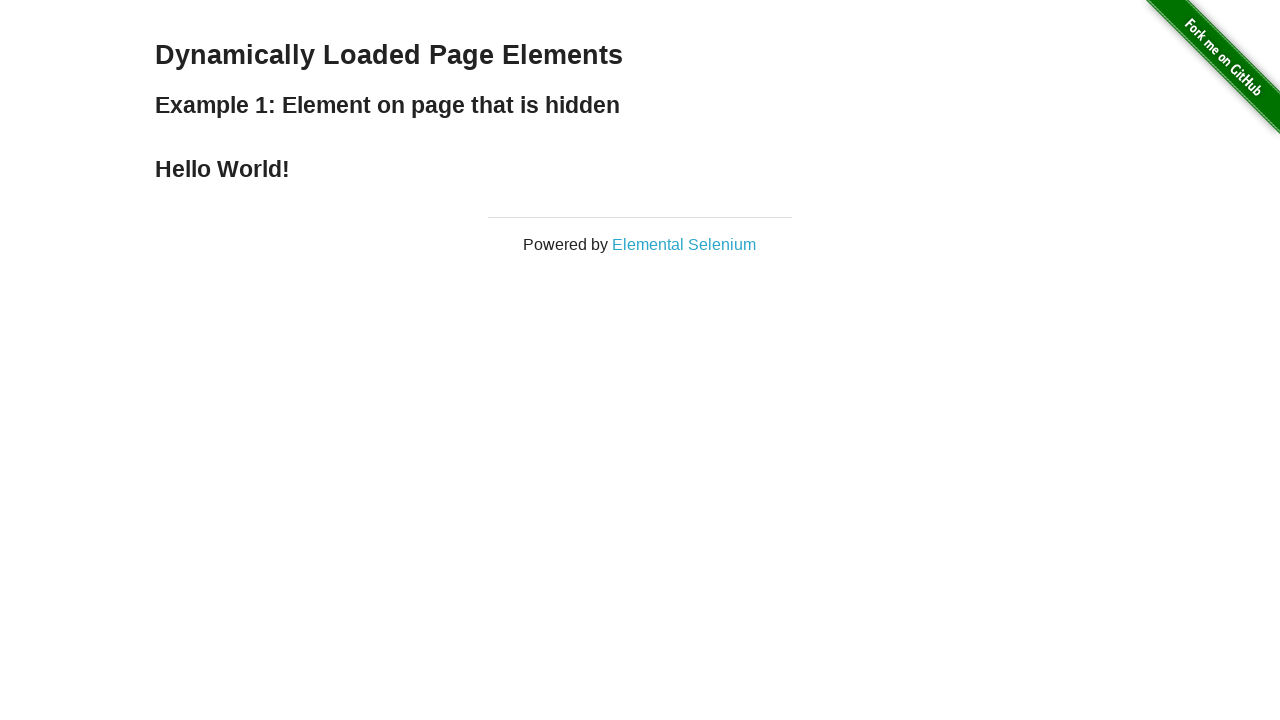

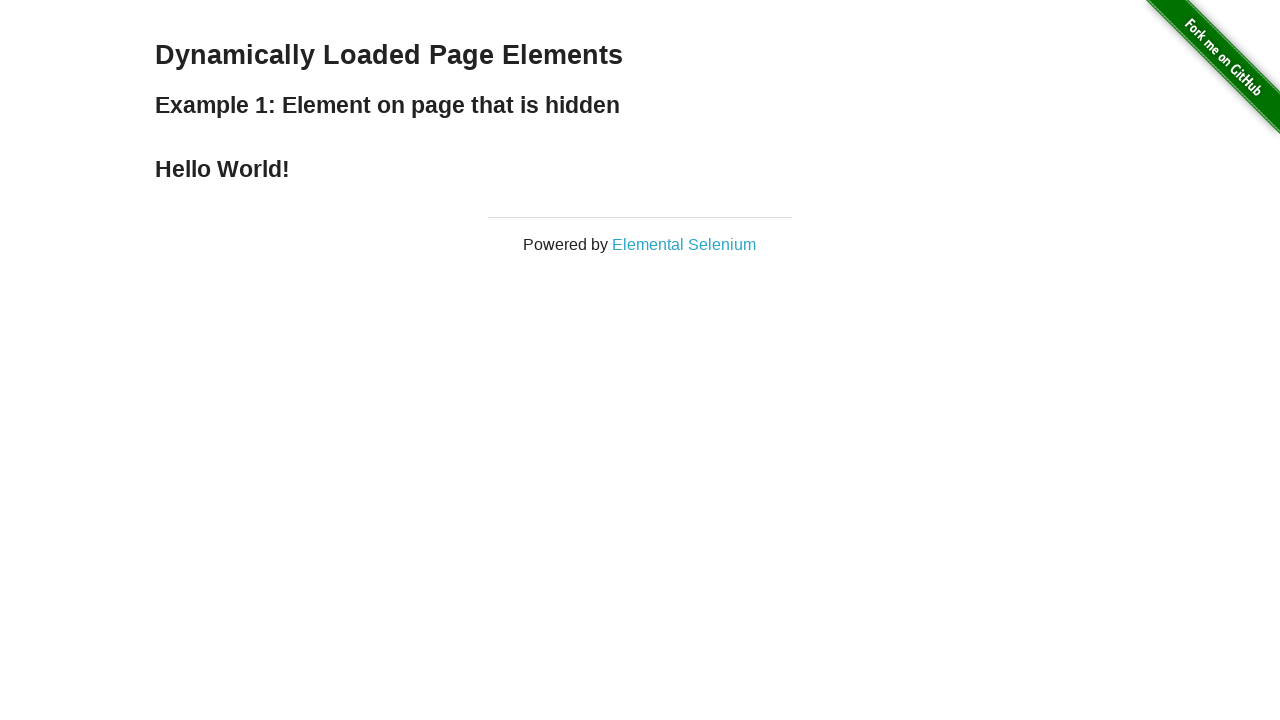